Tests opening a dropdown menu with a double click and verifying dropdown options are displayed

Starting URL: https://bonigarcia.dev/selenium-webdriver-java/dropdown-menu.html

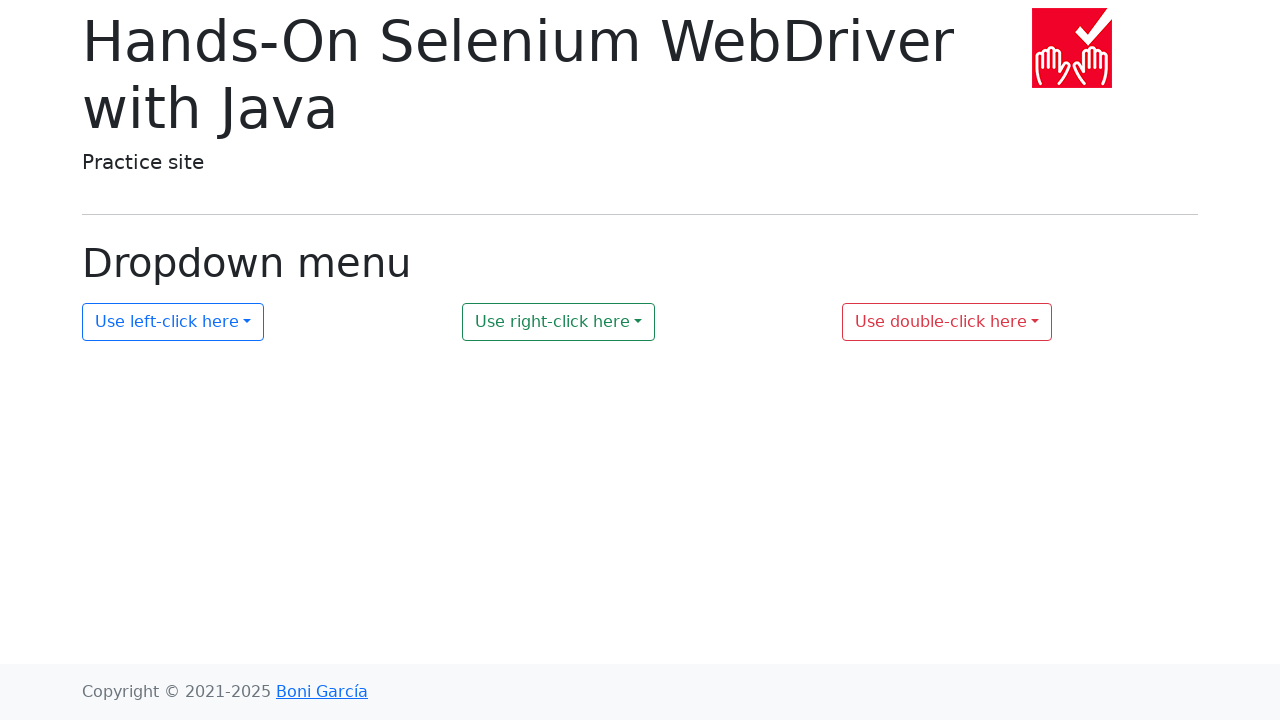

Double-clicked dropdown button to open menu at (947, 322) on #my-dropdown-3
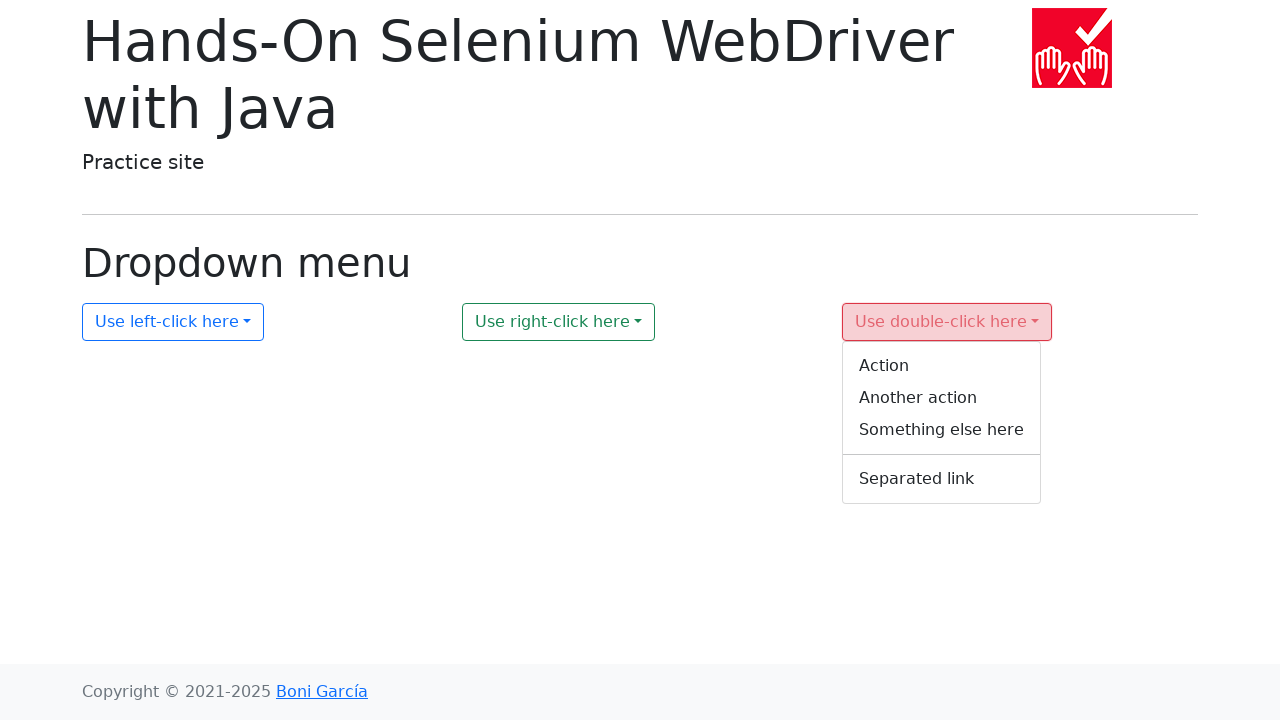

Context menu appeared
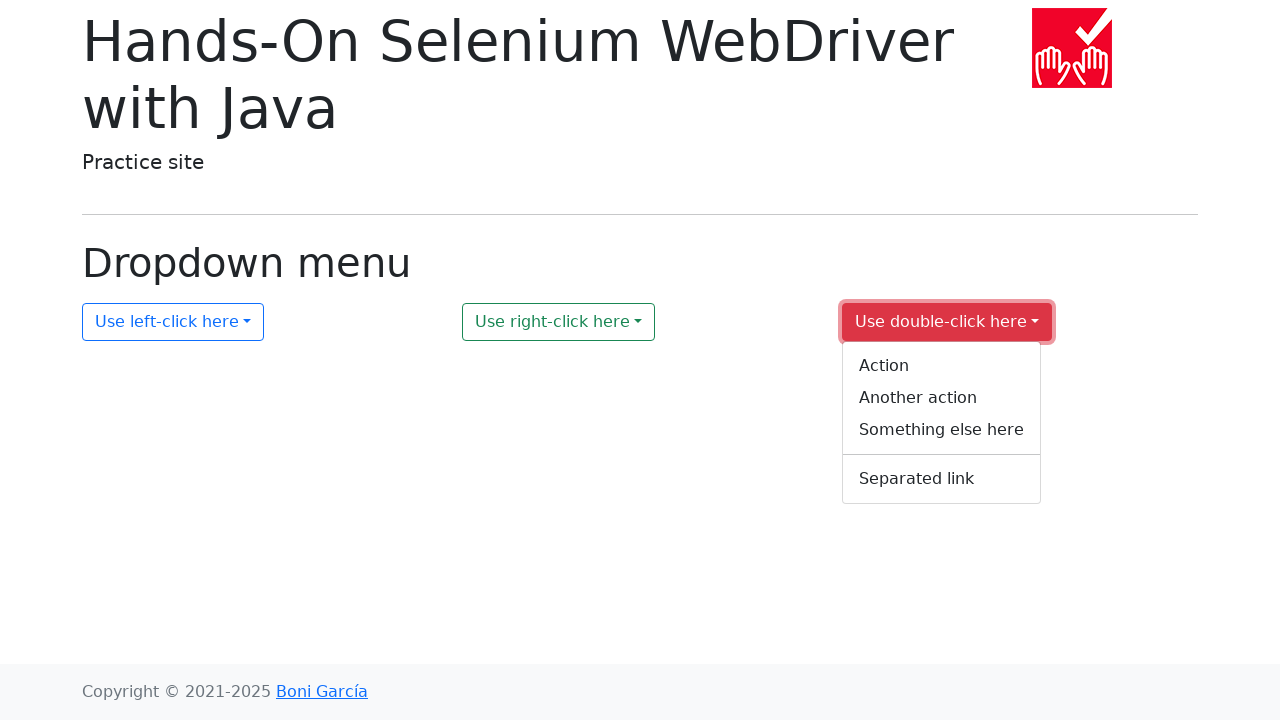

Verified 'Action' dropdown option is present
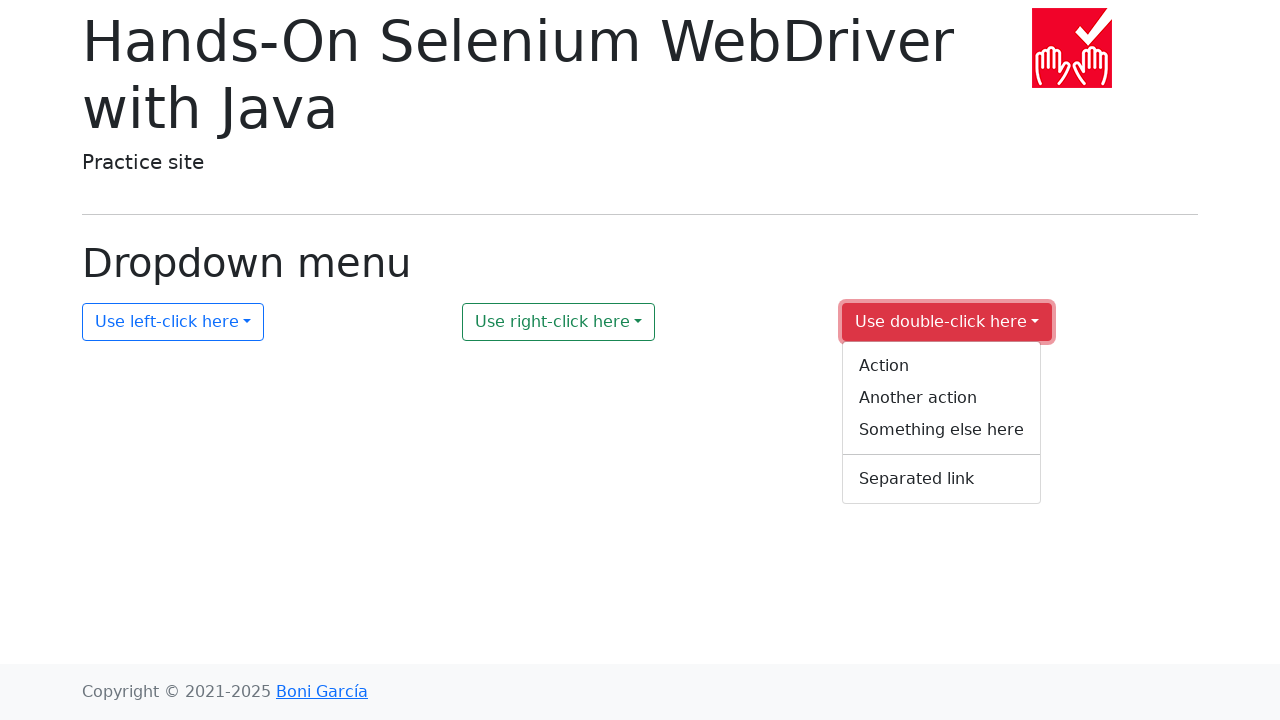

Verified 'Another action' dropdown option is present
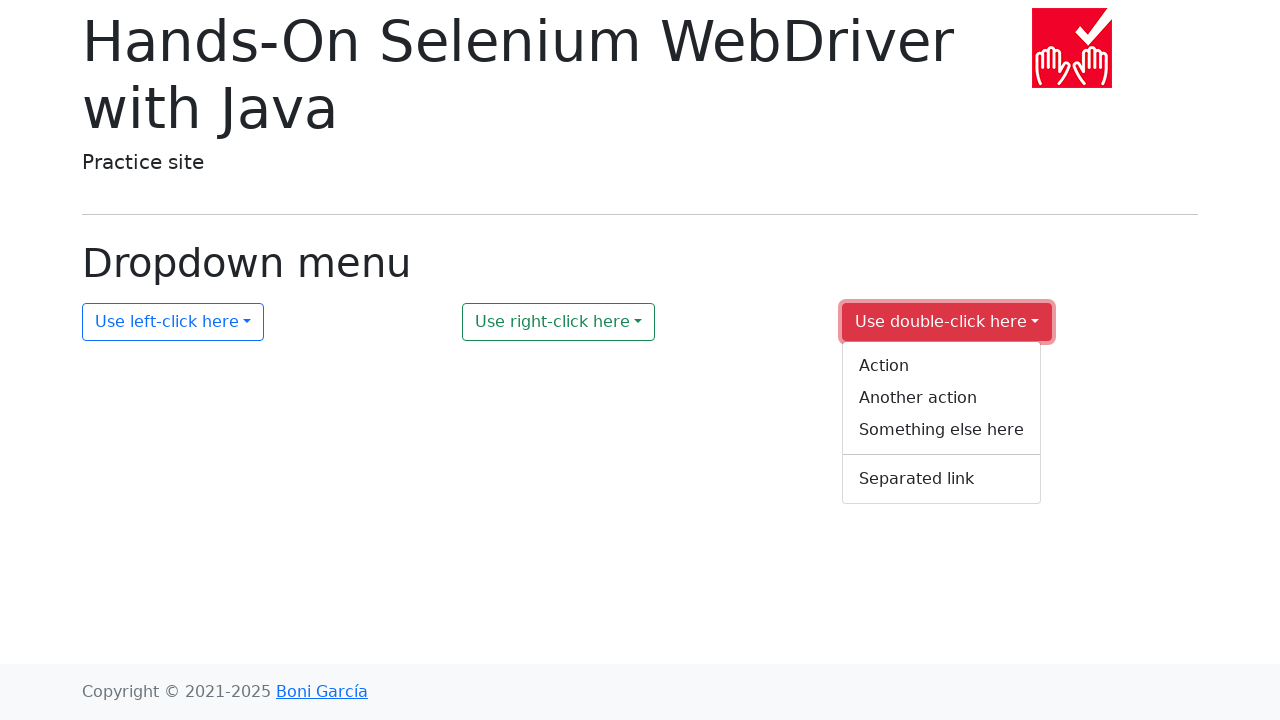

Verified 'Something else here' dropdown option is present
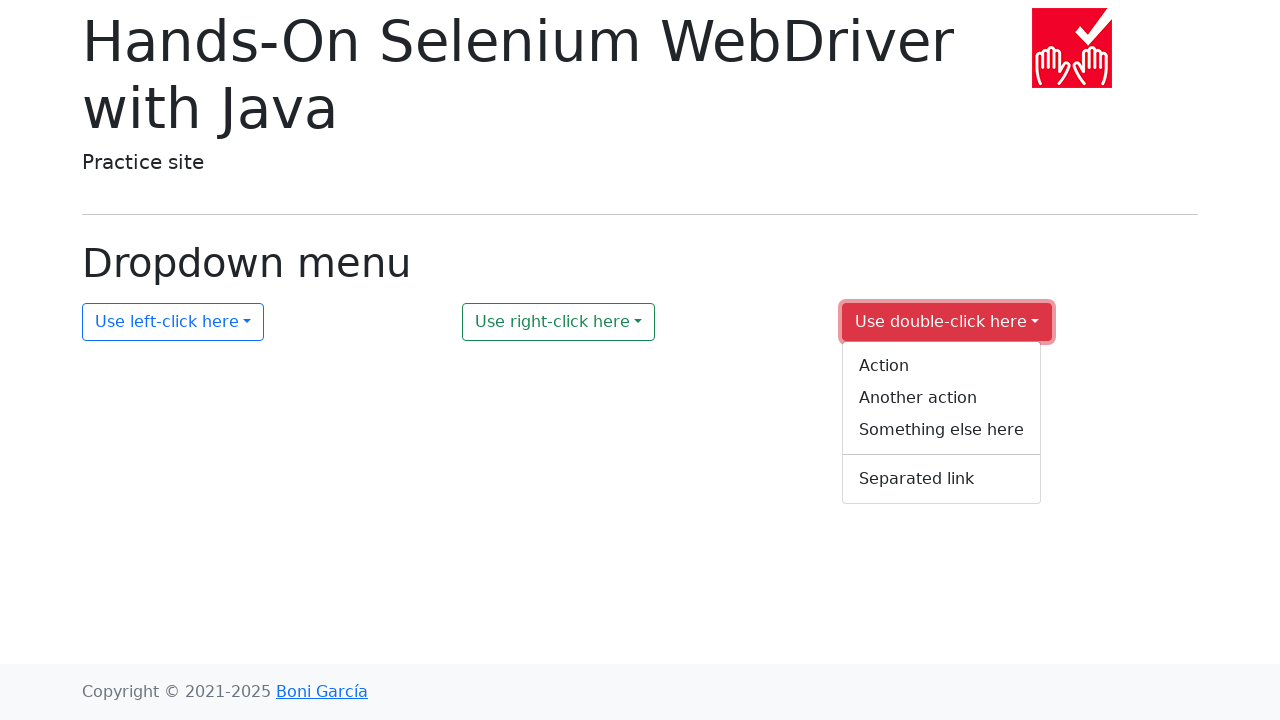

Verified 'Separated link' dropdown option is present
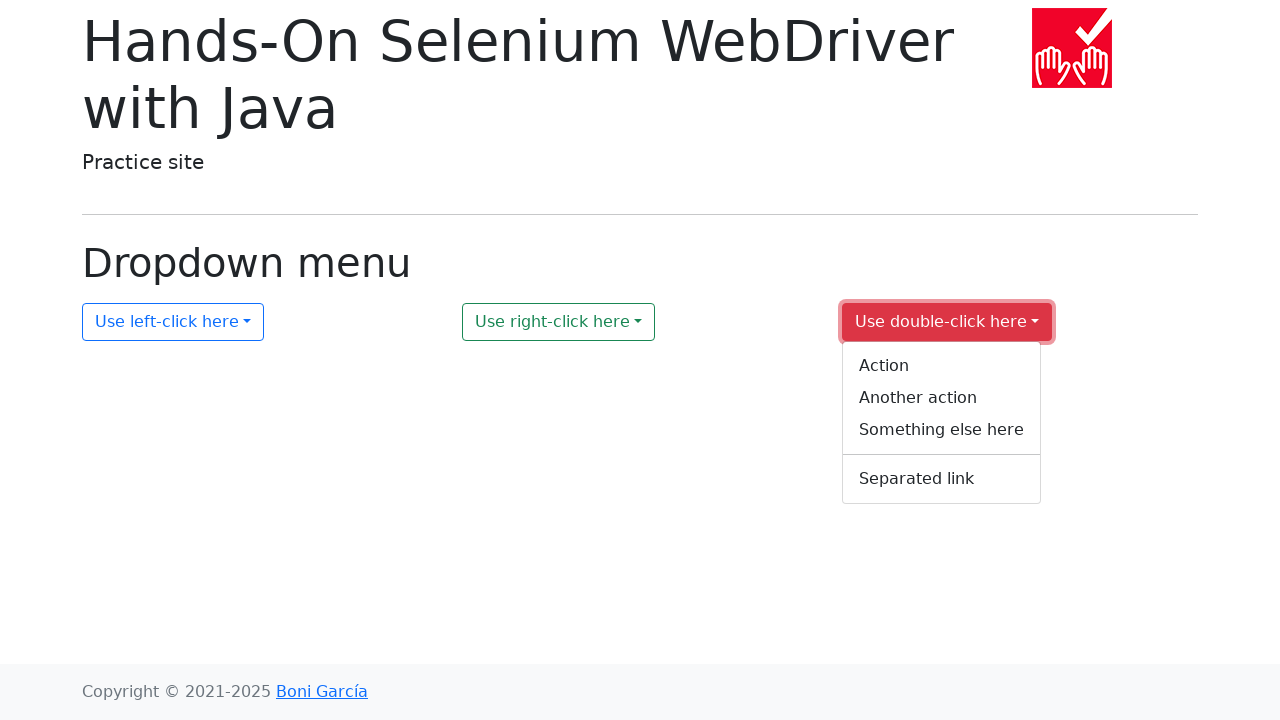

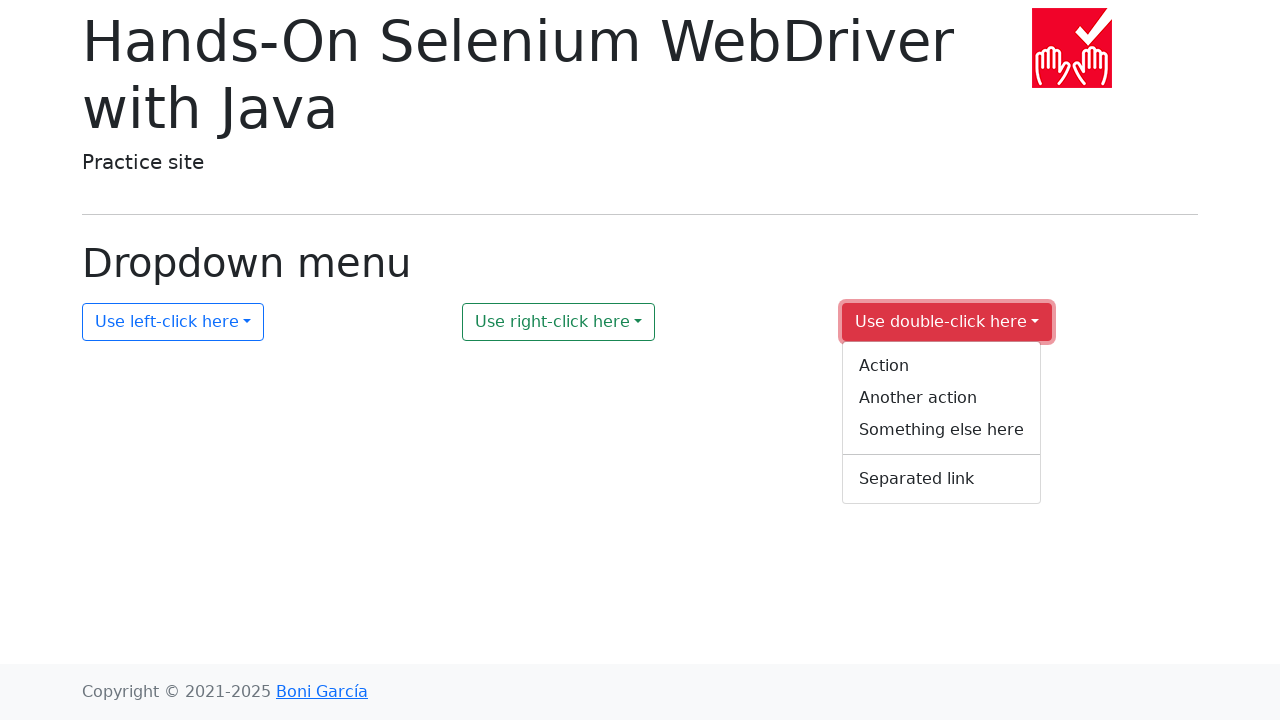